Fills out a practice form by entering first name and last name fields

Starting URL: https://www.techlistic.com/p/selenium-practice-form.html

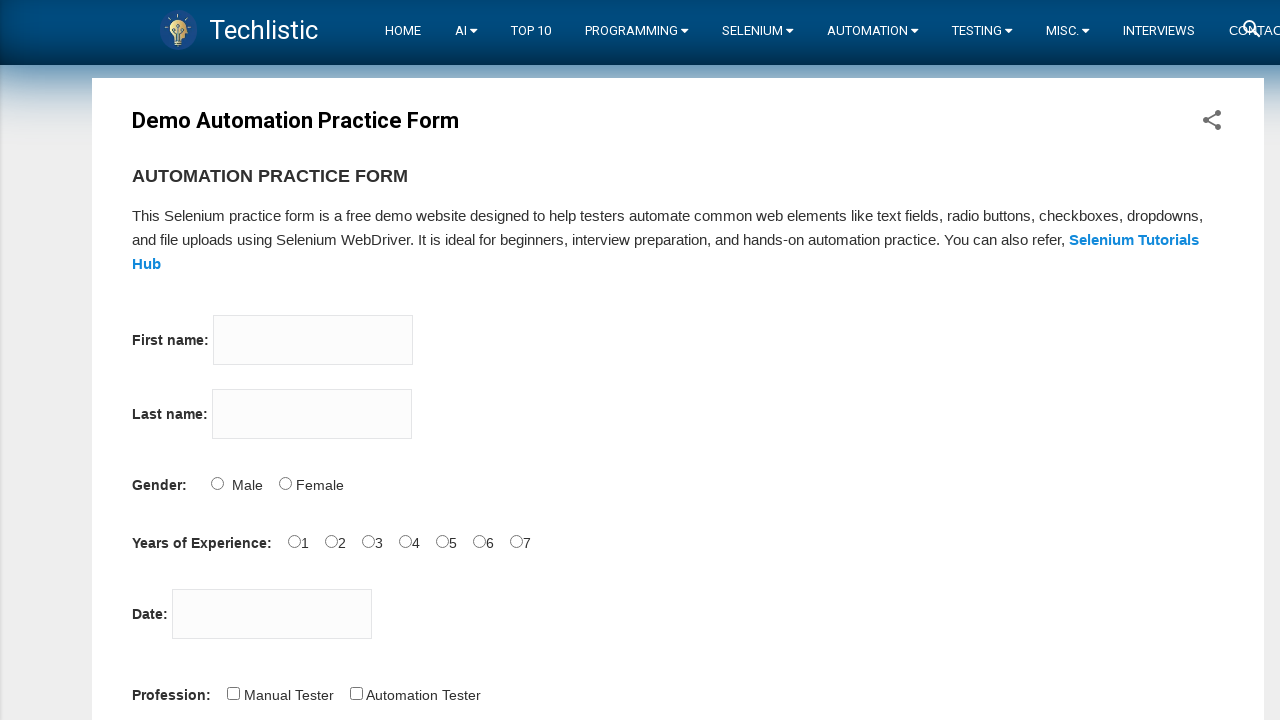

Filled first name field with 'Priya' on (//input[@type='text'])[1]
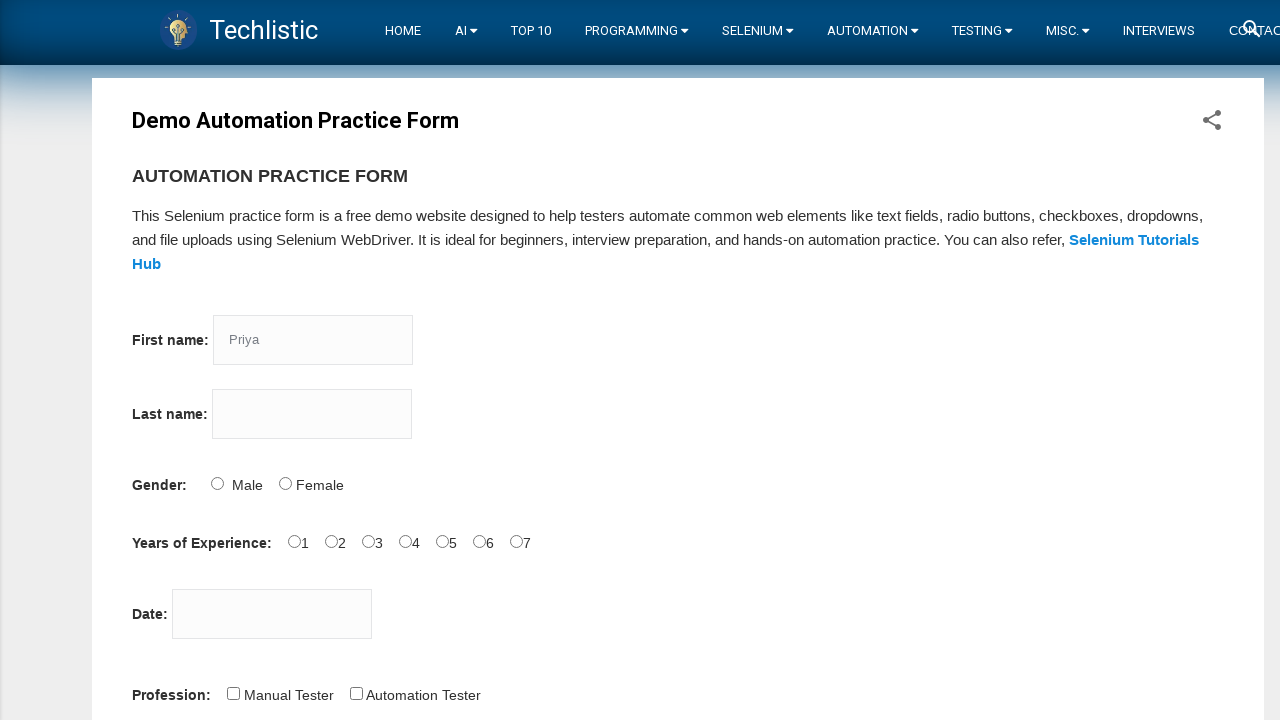

Filled last name field with 'R' on (//input[@type='text'])[2]
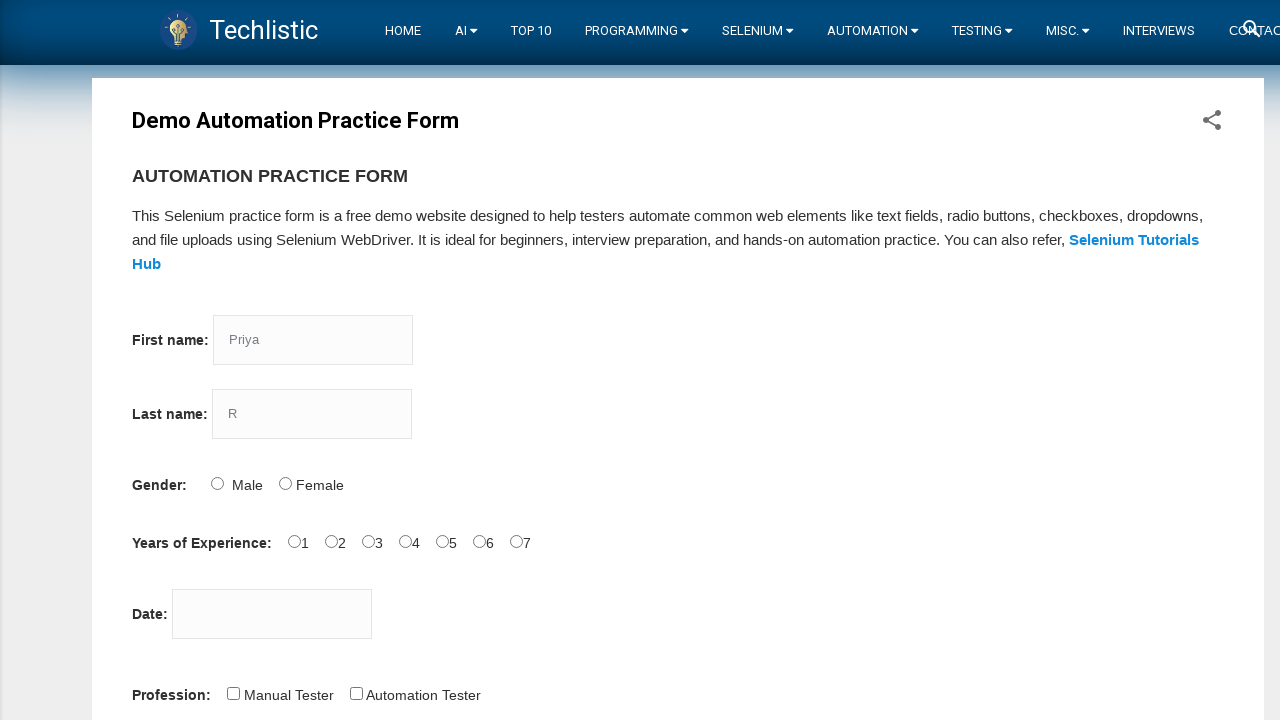

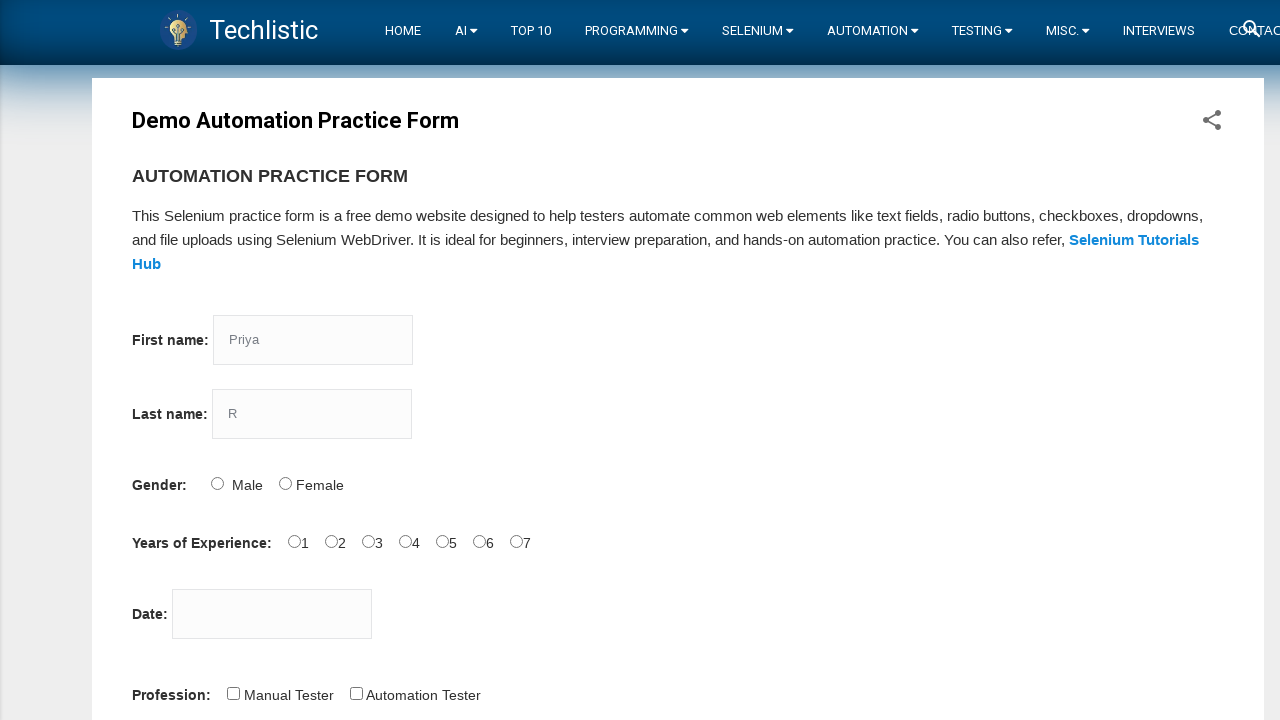